Tests adding todo items by creating two items and verifying they appear in the list with correct text

Starting URL: https://demo.playwright.dev/todomvc

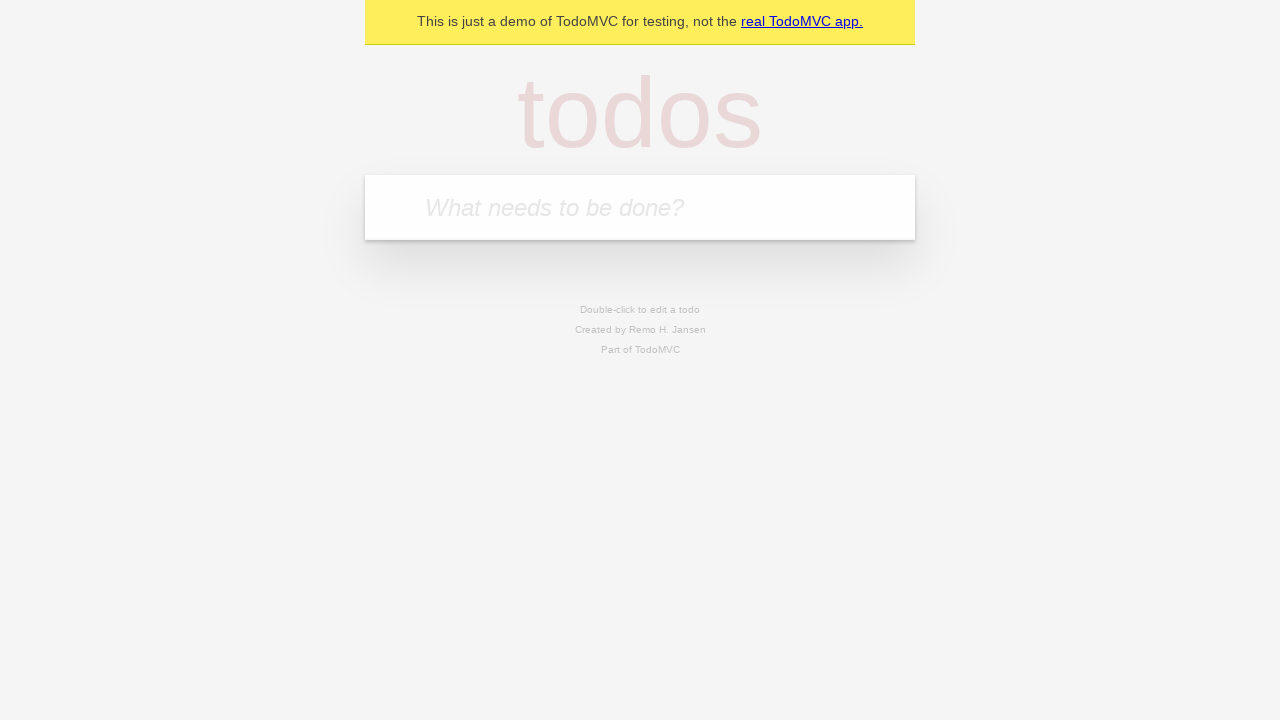

Located the todo input field with placeholder 'What needs to be done?'
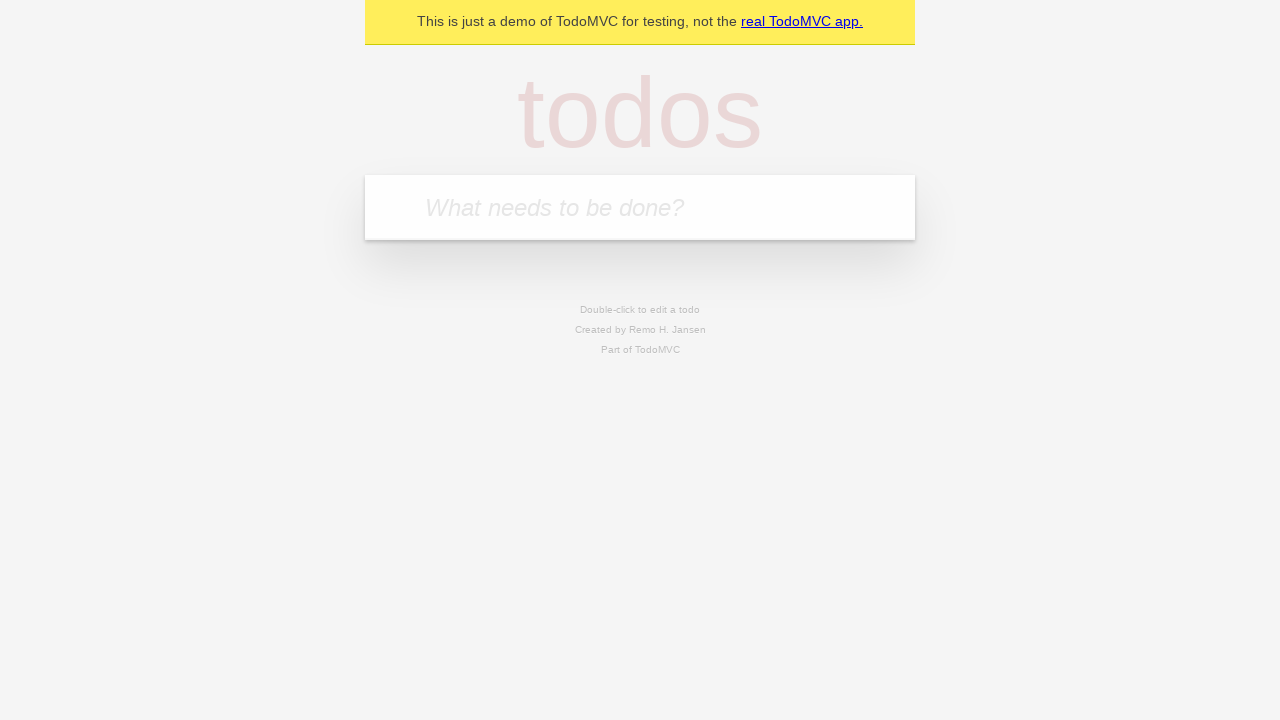

Filled todo input with 'buy some cheese' on internal:attr=[placeholder="What needs to be done?"i]
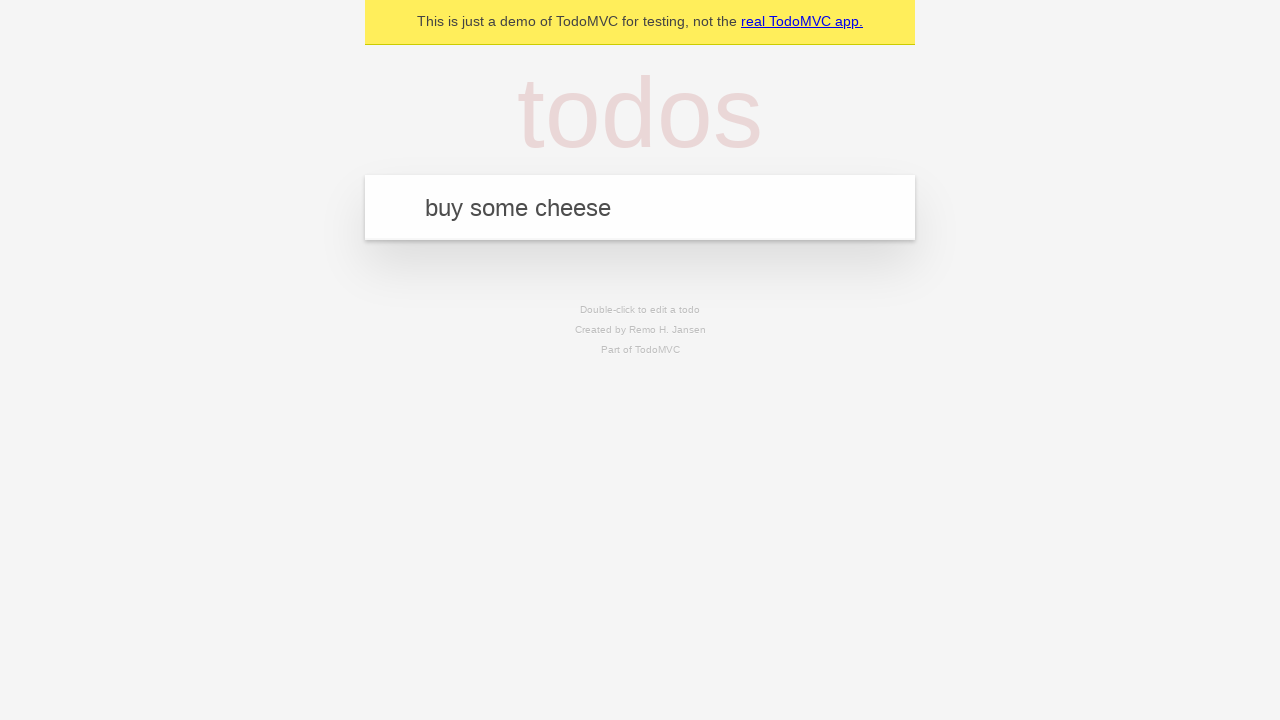

Pressed Enter to create first todo item on internal:attr=[placeholder="What needs to be done?"i]
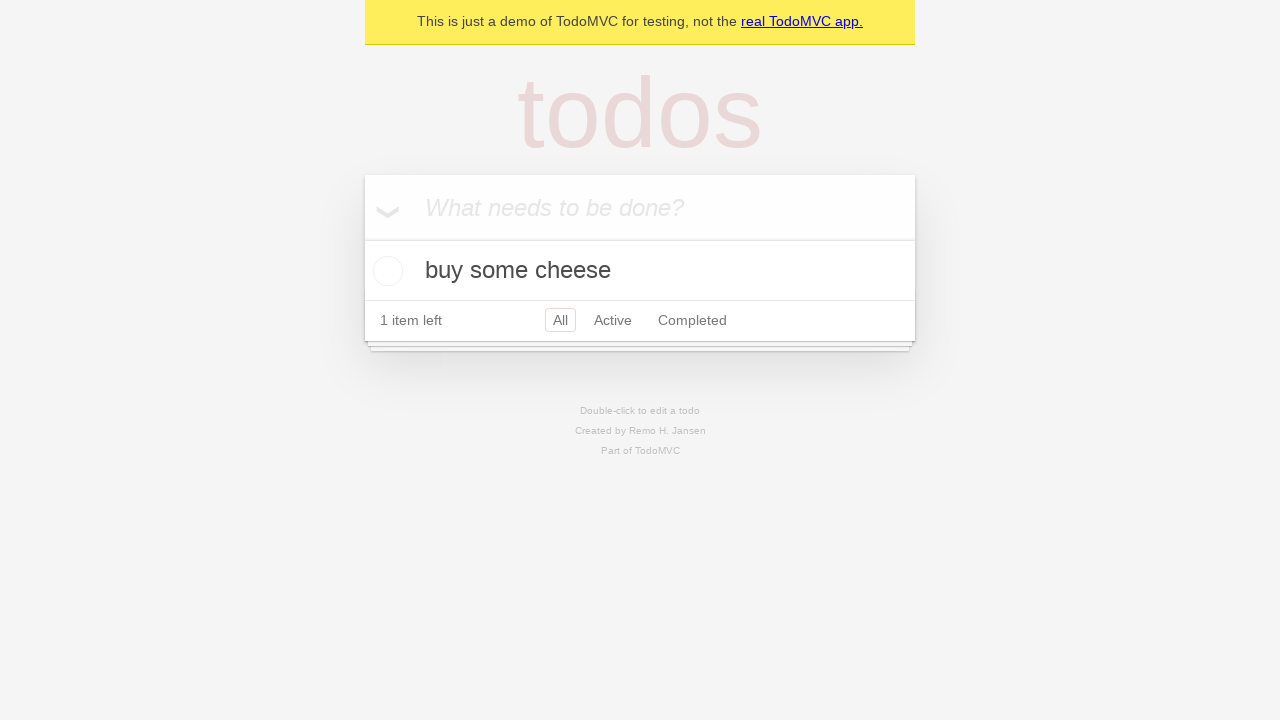

First todo item appeared in the list
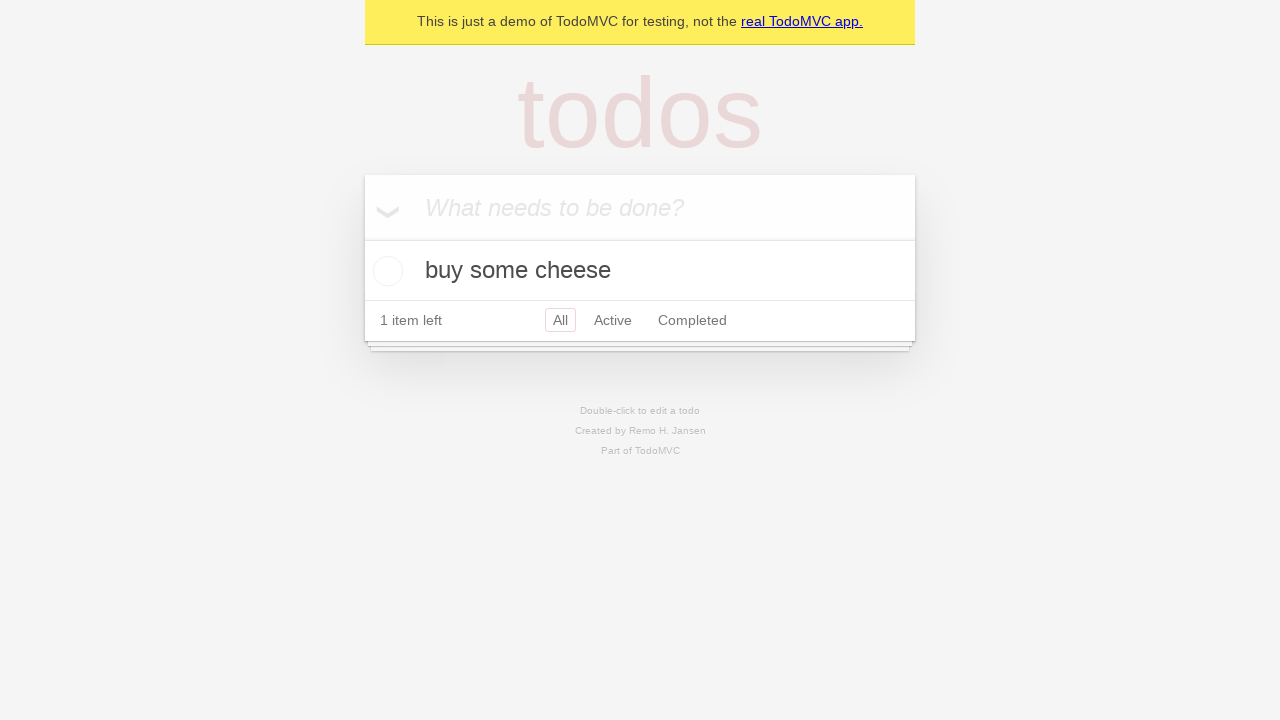

Filled todo input with 'feed the cat' on internal:attr=[placeholder="What needs to be done?"i]
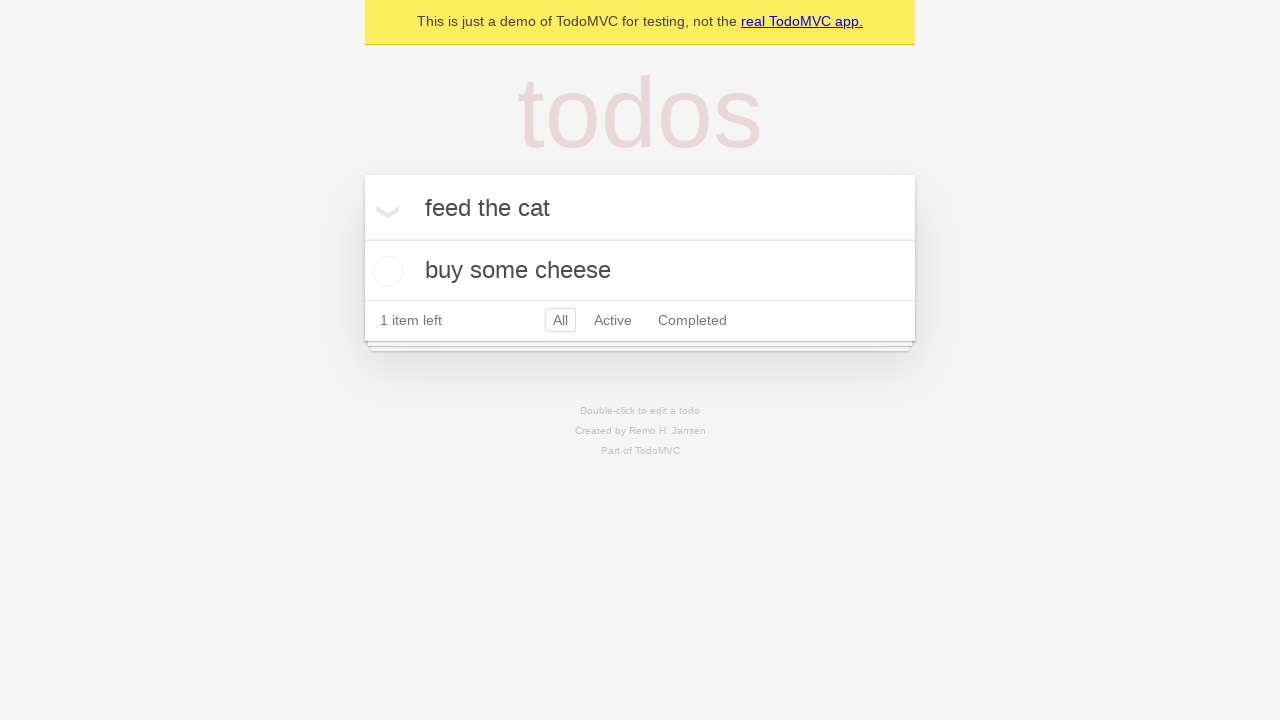

Pressed Enter to create second todo item on internal:attr=[placeholder="What needs to be done?"i]
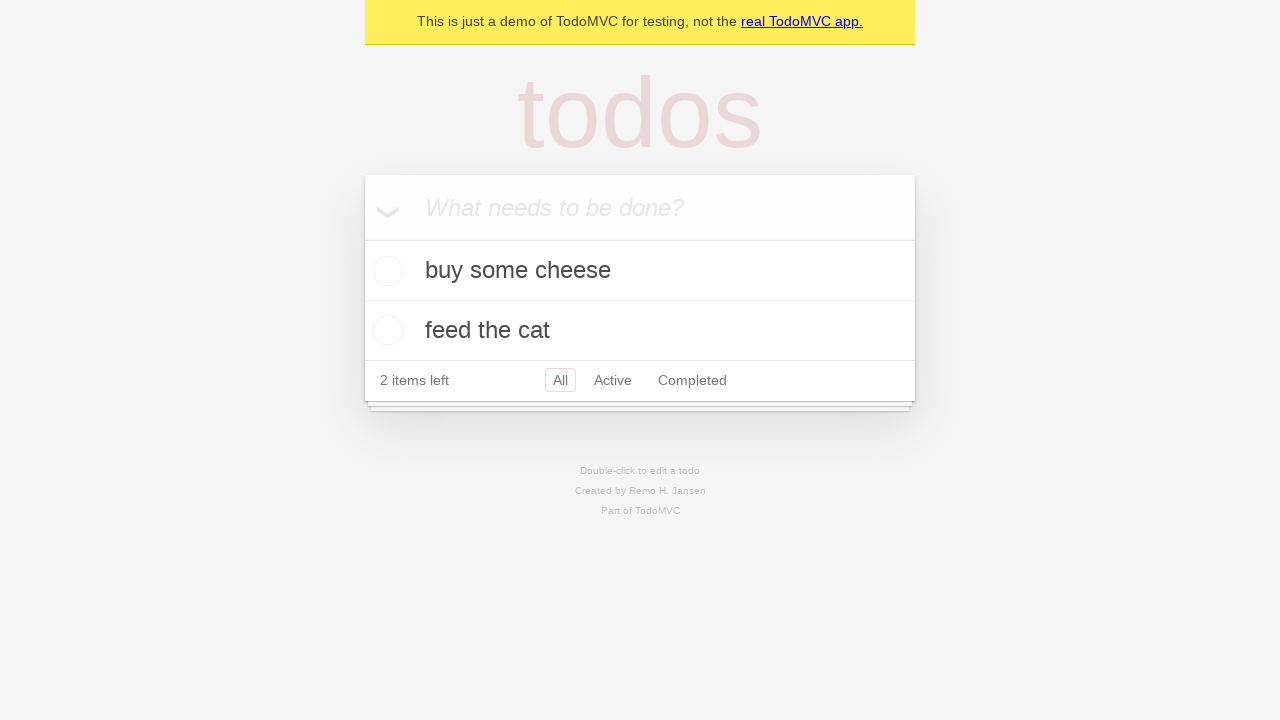

Verified both todo items are now displayed in the list
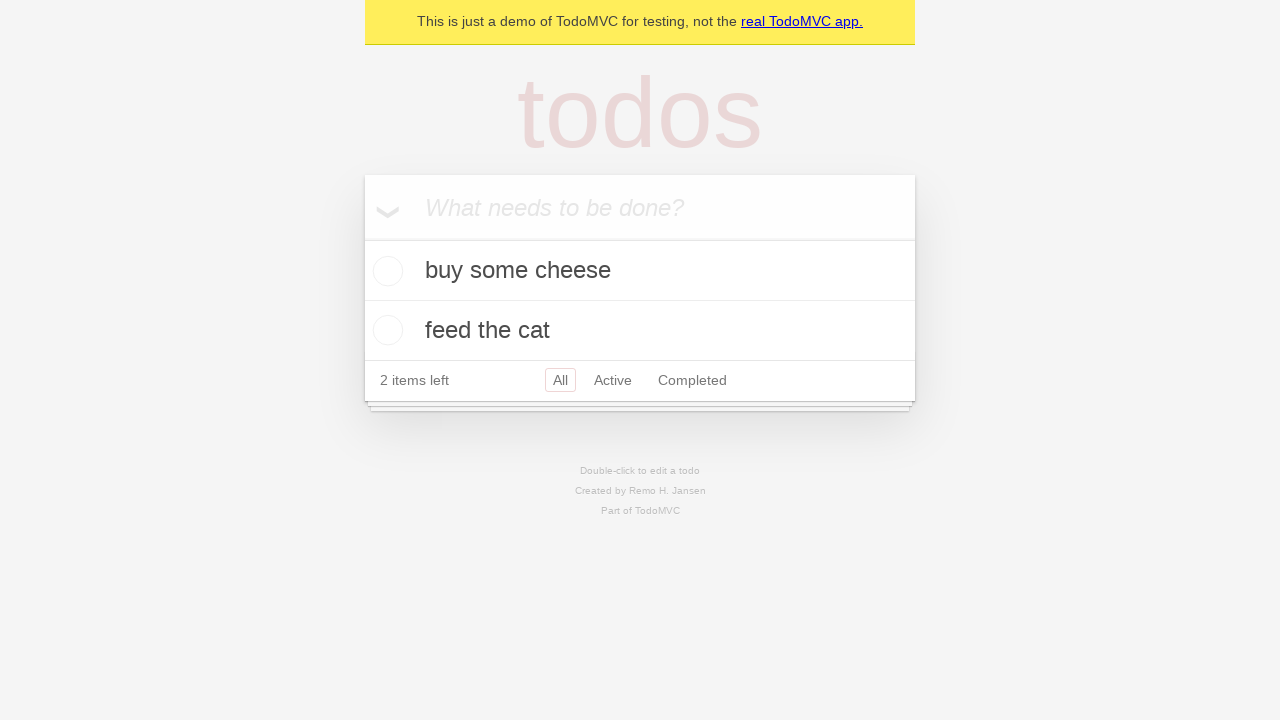

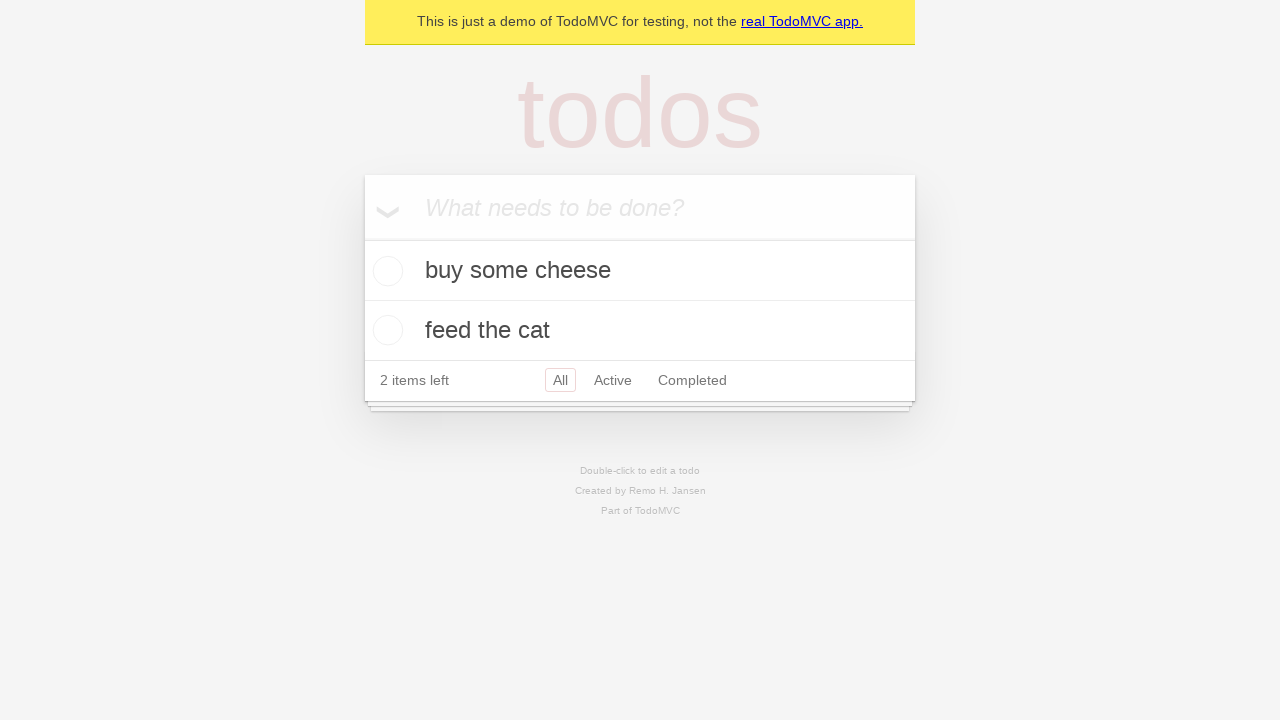